Tests login form validation by clicking the login button without entering any credentials and verifying the error message is displayed

Starting URL: https://www.saucedemo.com/

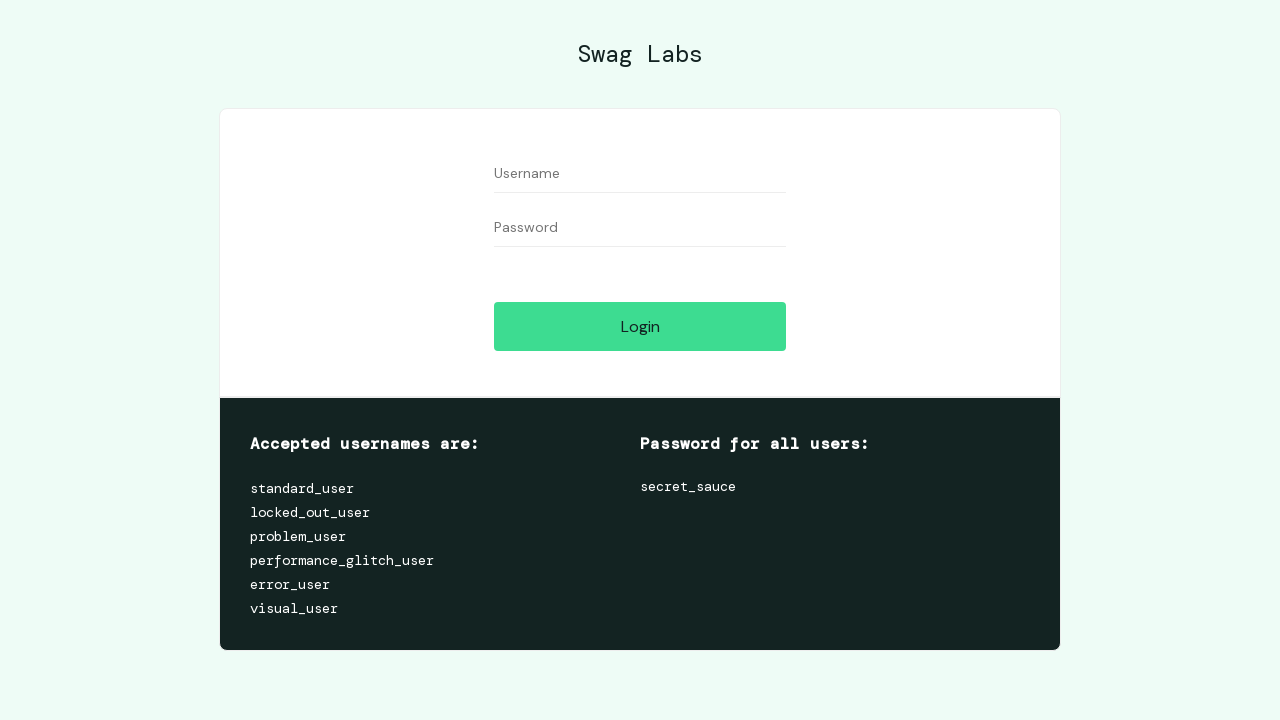

Clicked login button without entering any credentials at (640, 326) on #login-button
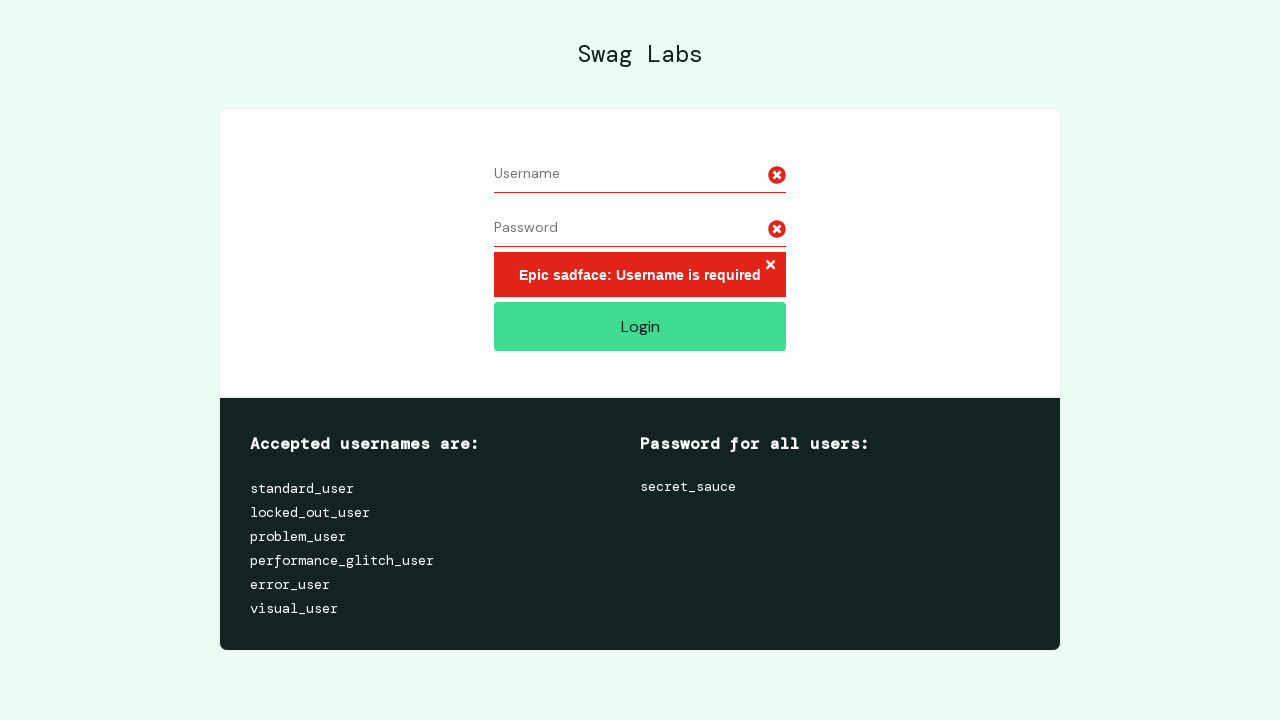

Error message displayed after clicking login without credentials
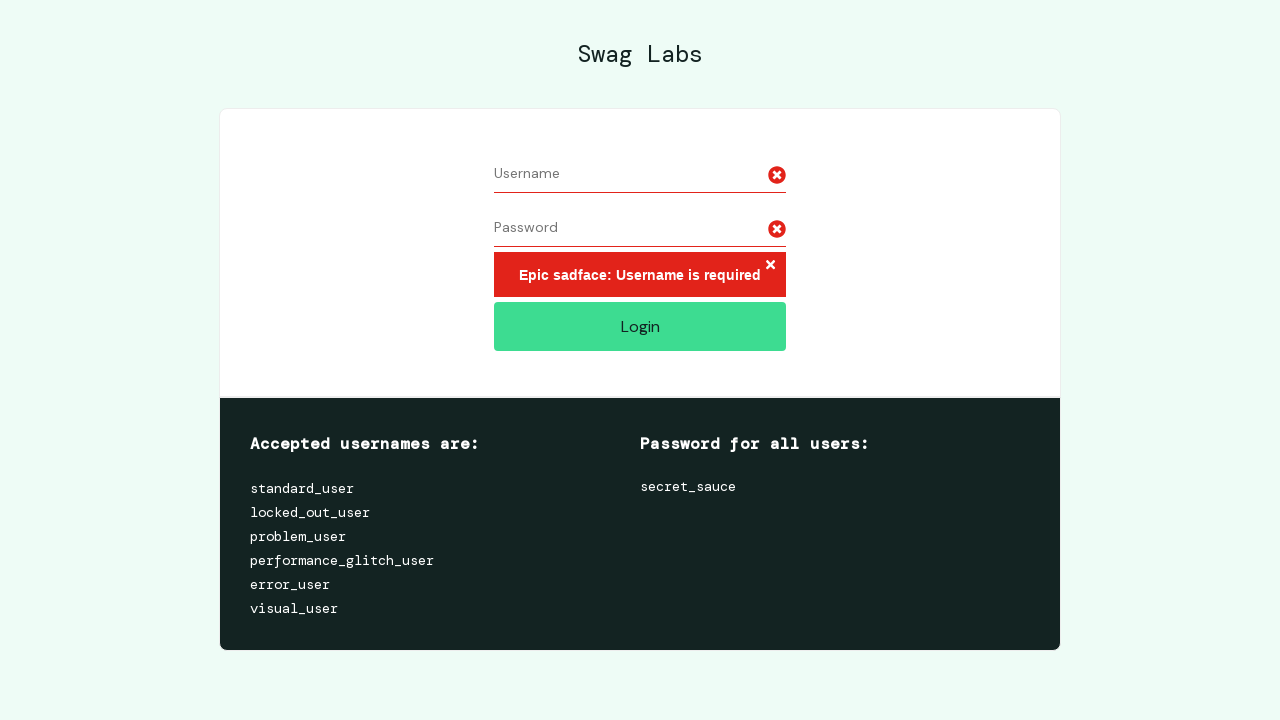

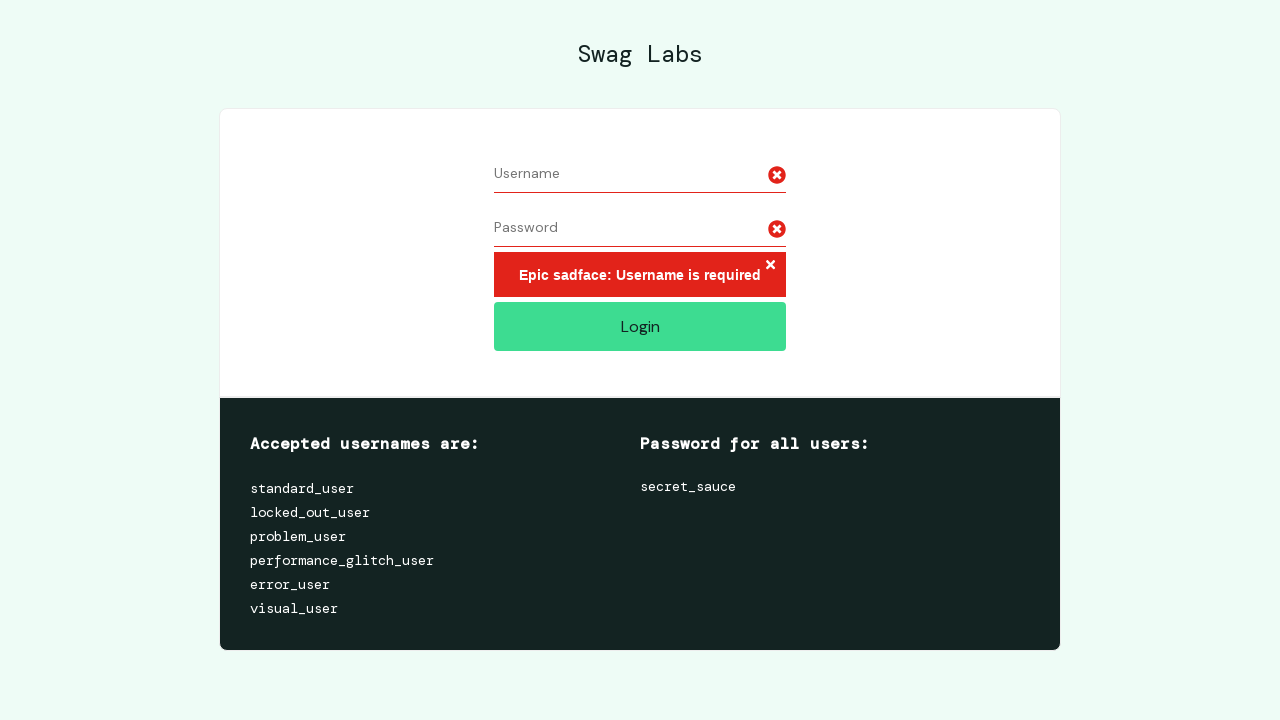